Tests alert popup handling by triggering both regular and confirm alerts, accepting the first and dismissing the second

Starting URL: https://rahulshettyacademy.com/AutomationPractice/

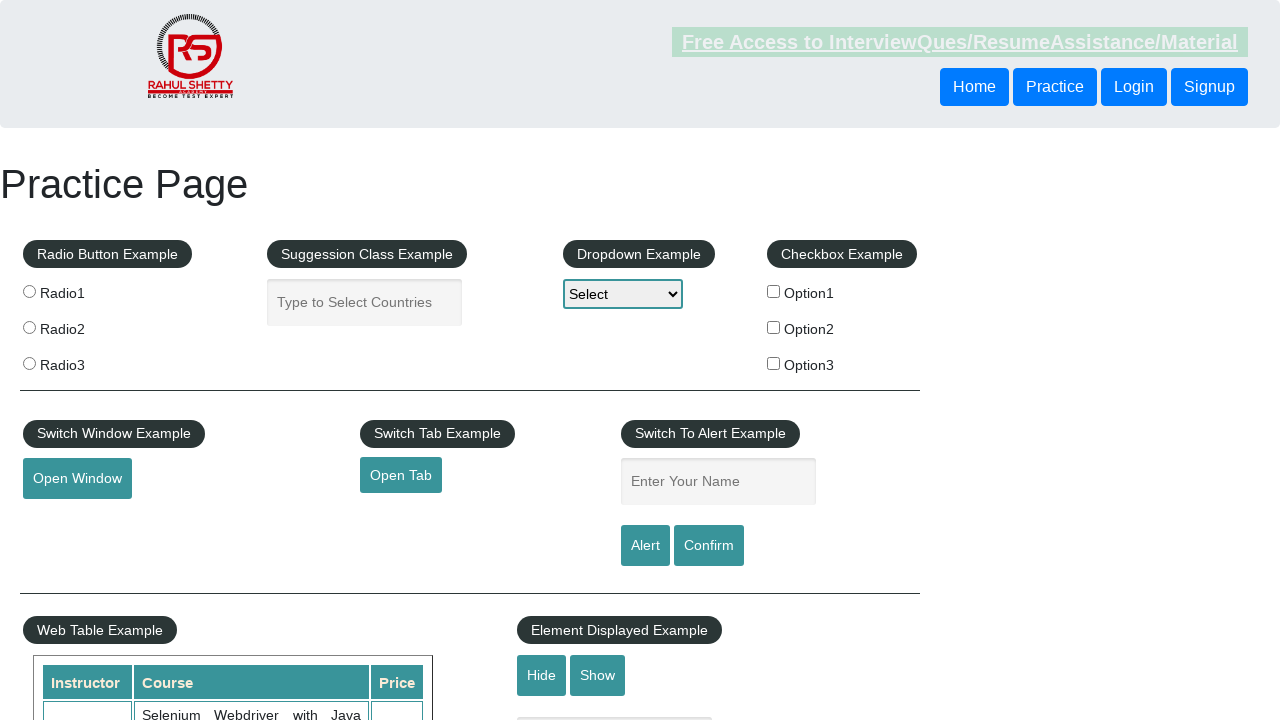

Filled name field with 'Dani' for alert test on #name
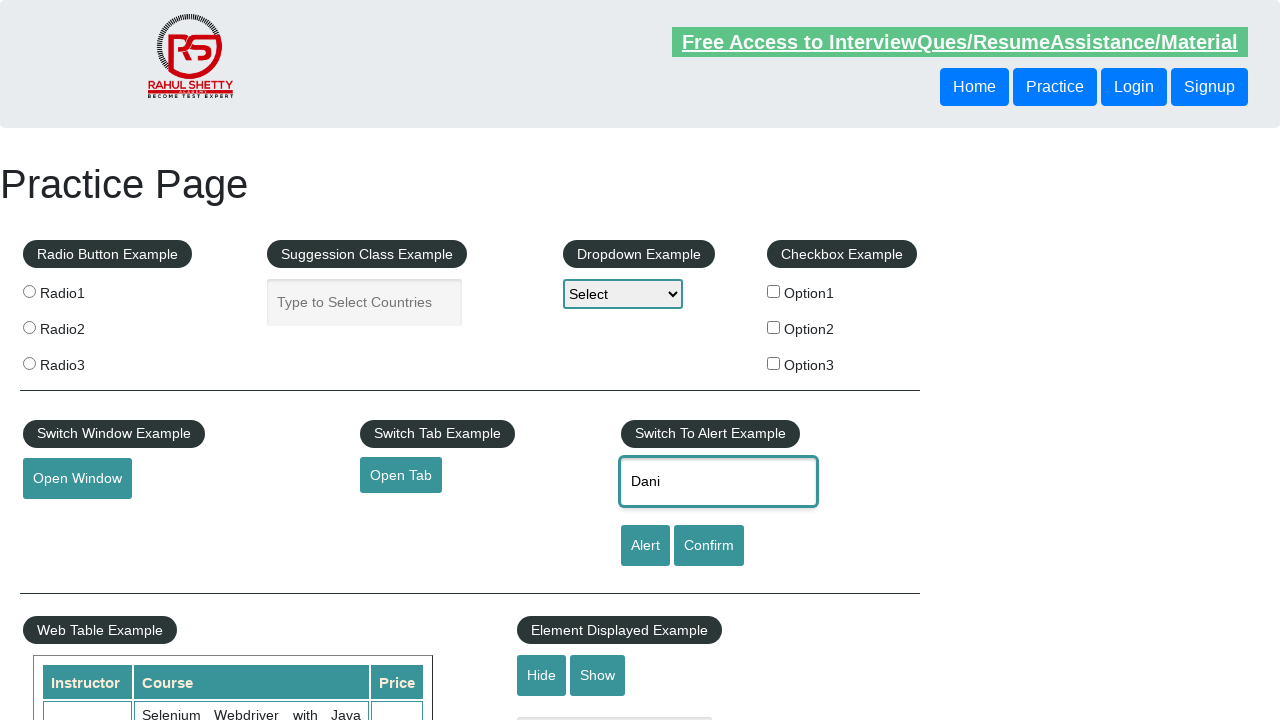

Set up dialog handler to accept alerts
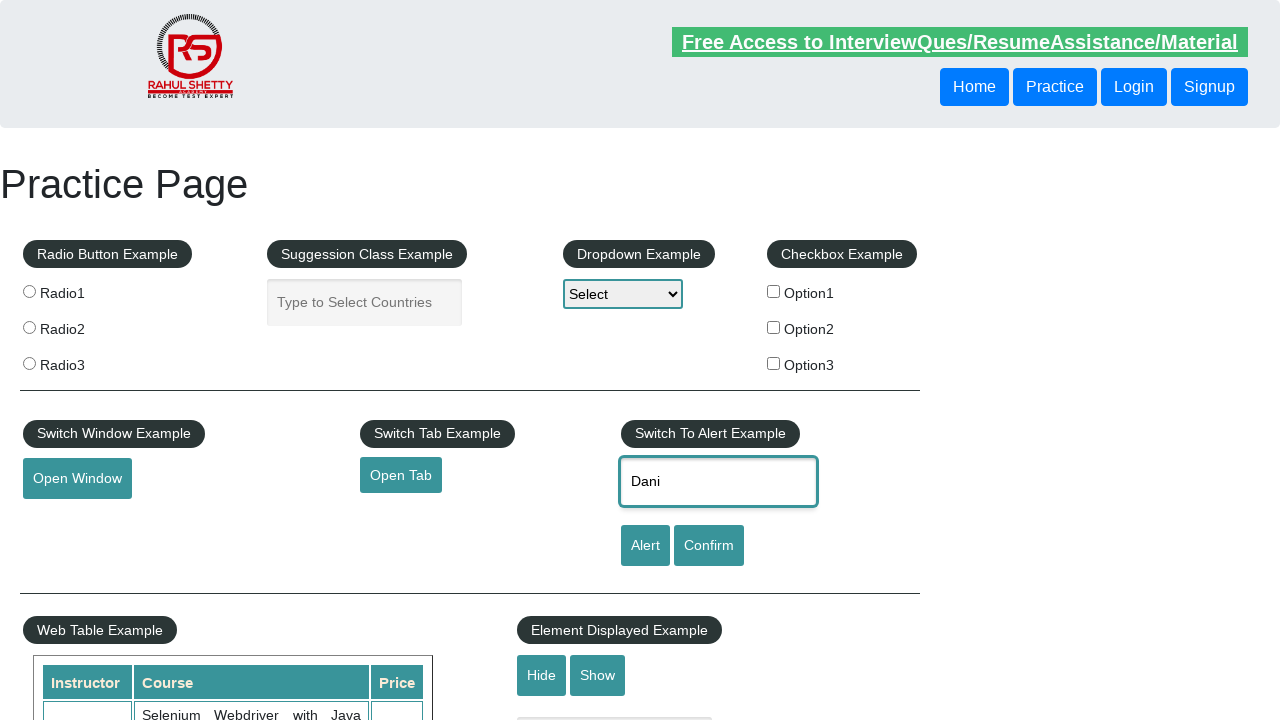

Clicked alert button and accepted the alert popup at (645, 546) on [id='alertbtn']
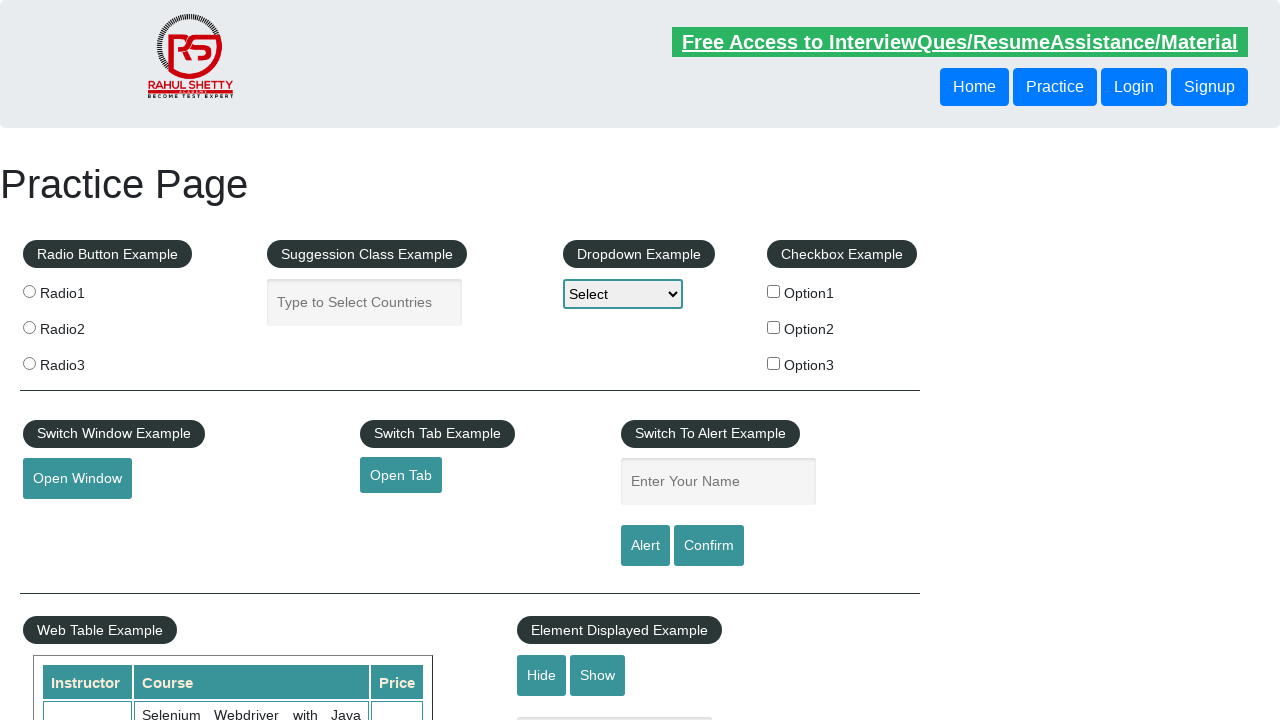

Filled name field with 'Dani' again for confirm dialog test on #name
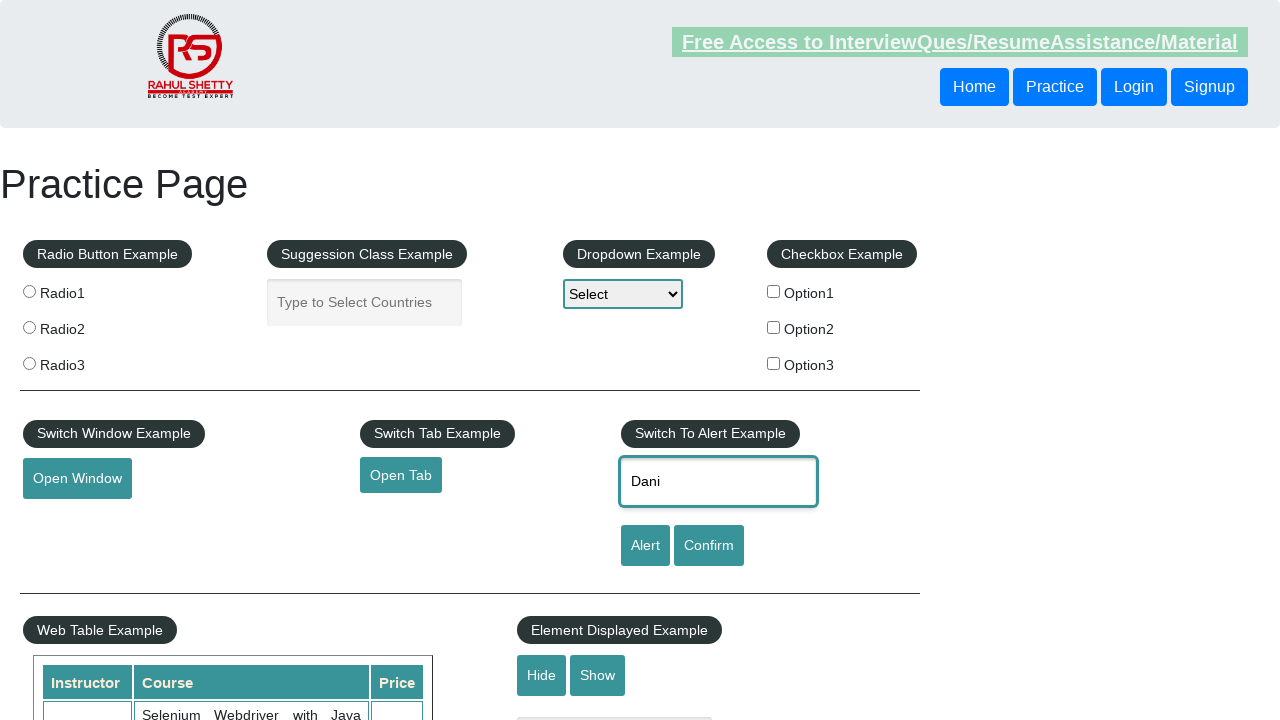

Set up dialog handler to dismiss confirm dialogs
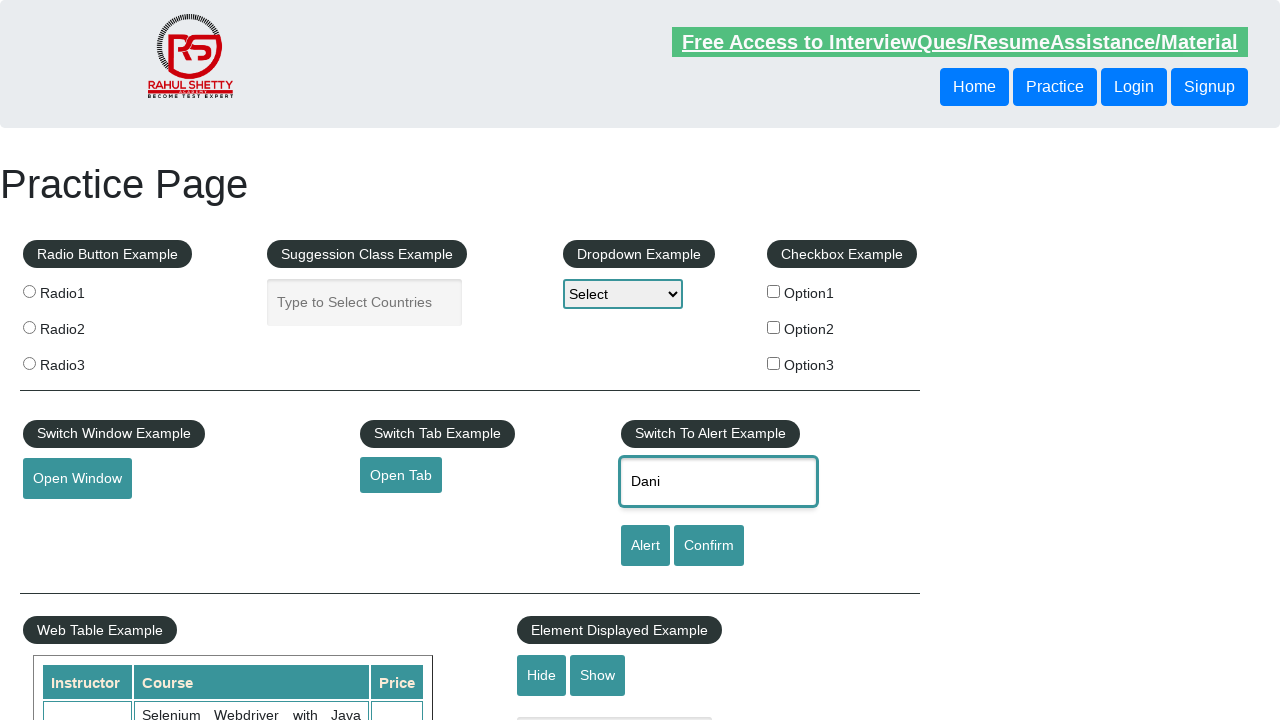

Clicked confirm button and dismissed the confirm dialog at (709, 546) on #confirmbtn
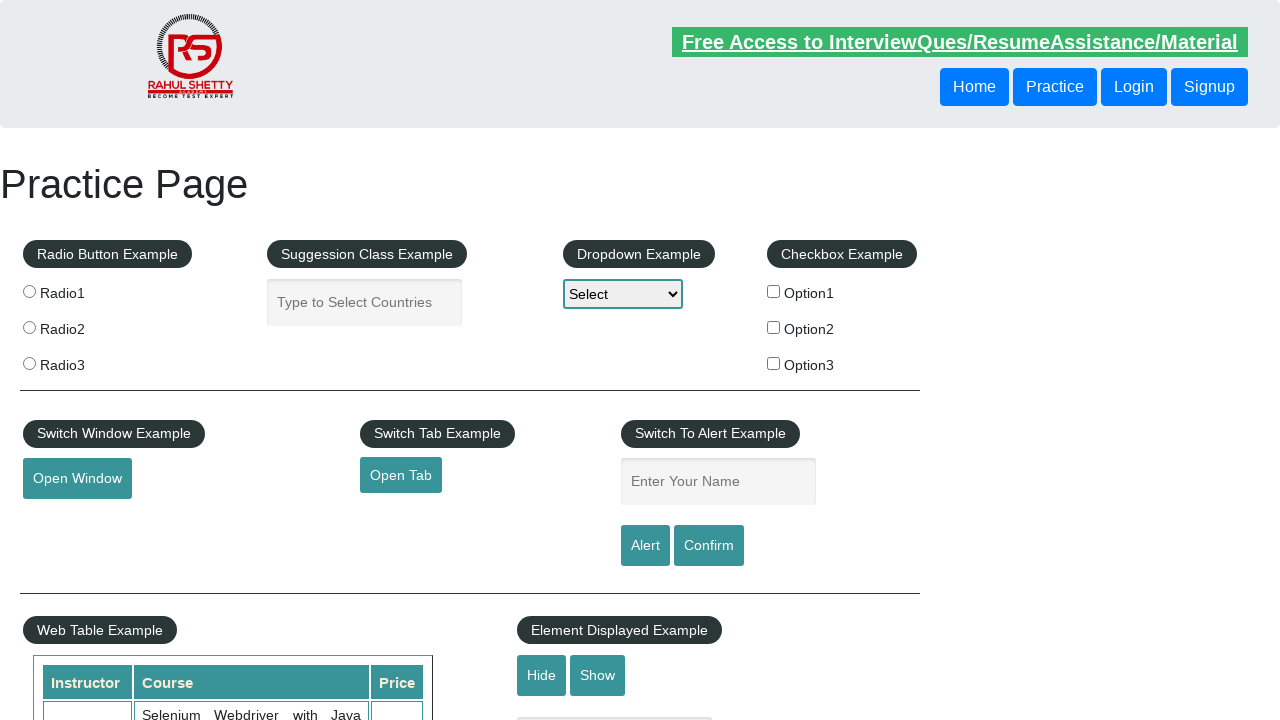

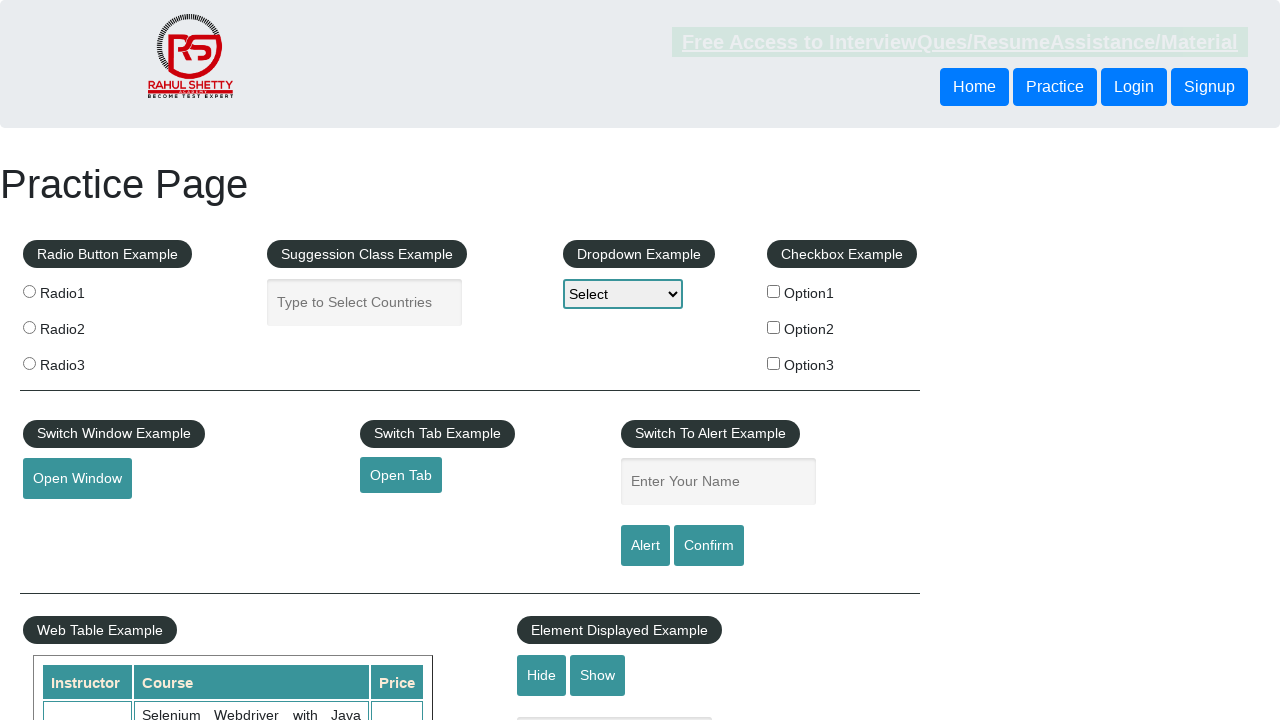